Tests mouse hover interactions and context menu actions on an automation practice page

Starting URL: https://rahulshettyacademy.com/AutomationPractice/

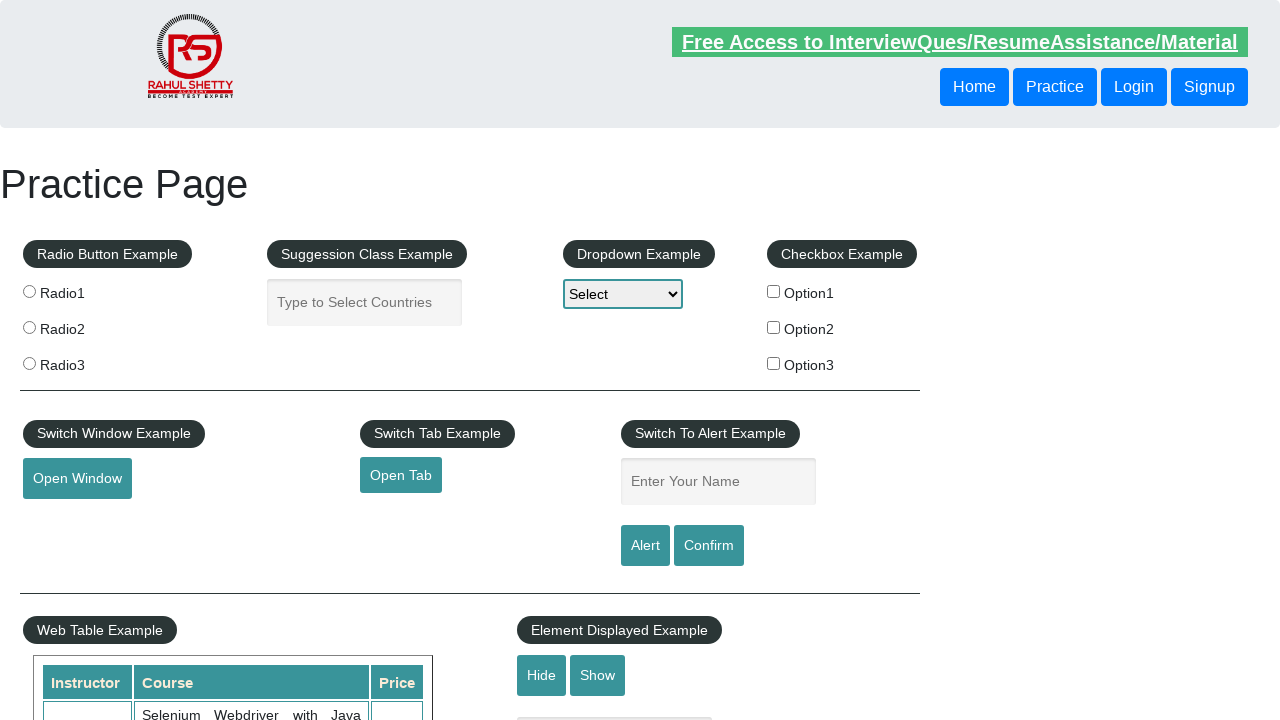

Hovered over the mouse hover element at (83, 361) on #mousehover
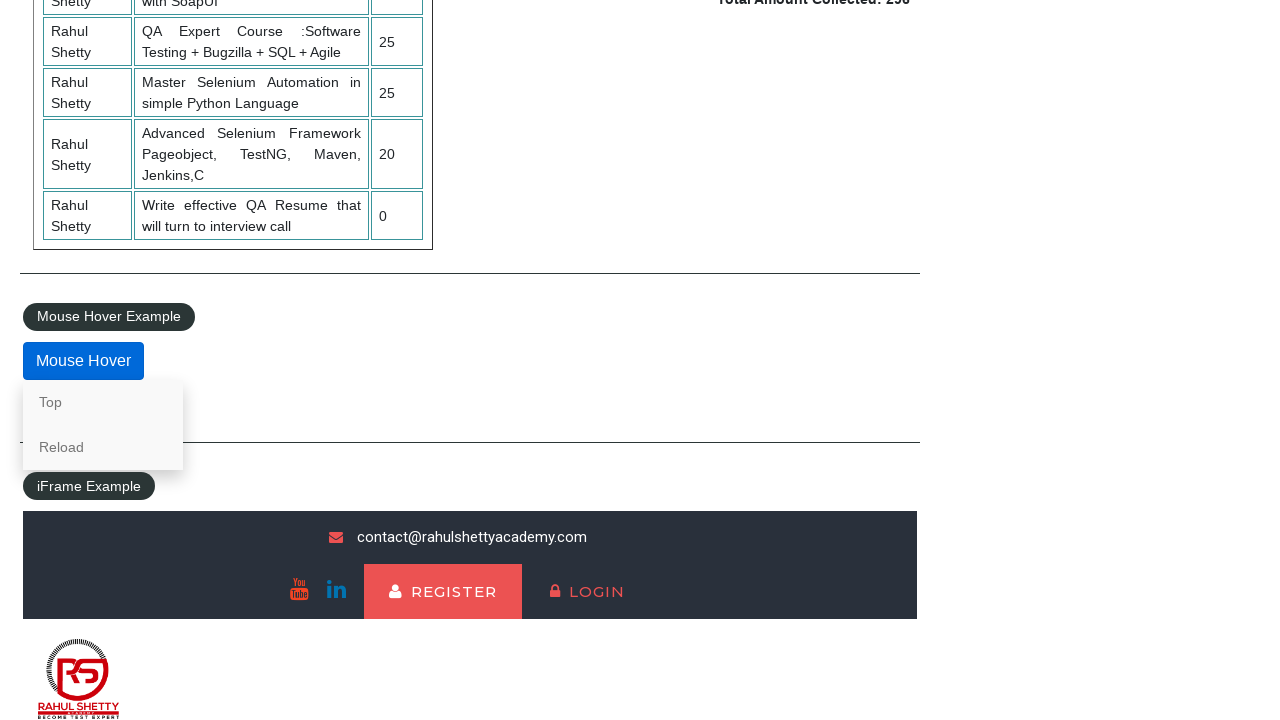

Right-clicked on 'Top' link at (103, 402) on text=Top
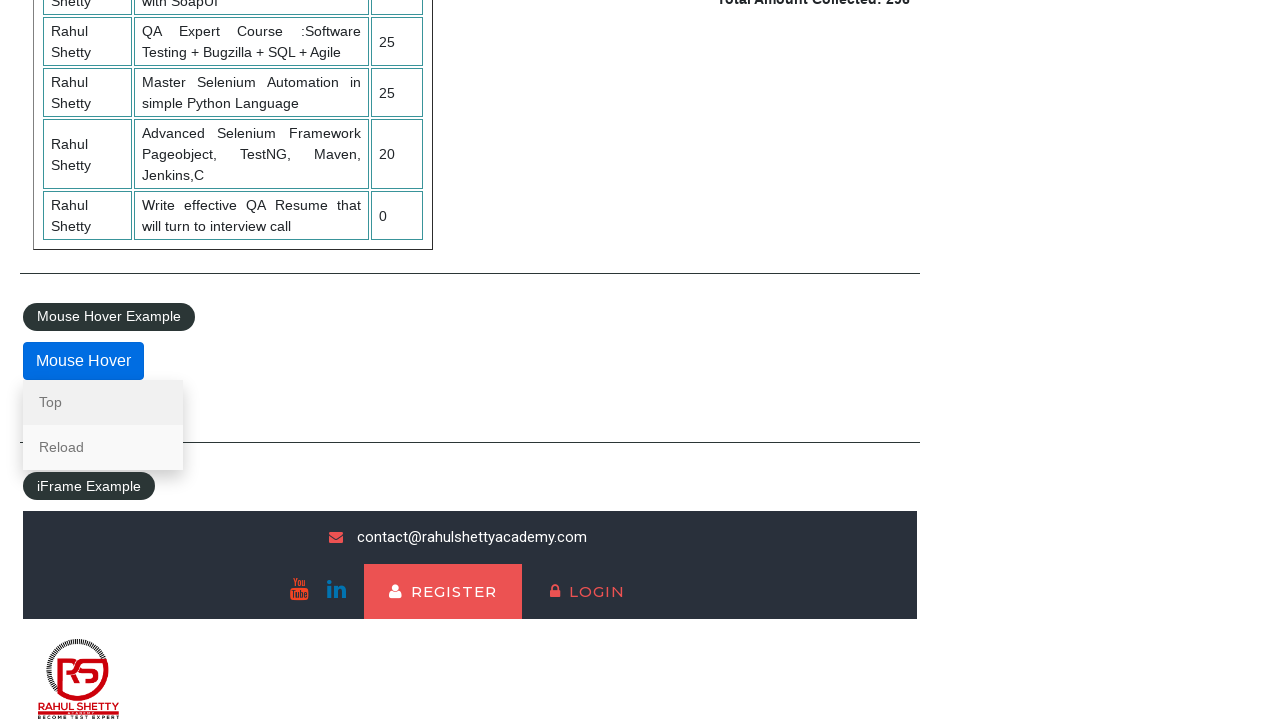

Hovered over the mouse hover element again at (83, 361) on #mousehover
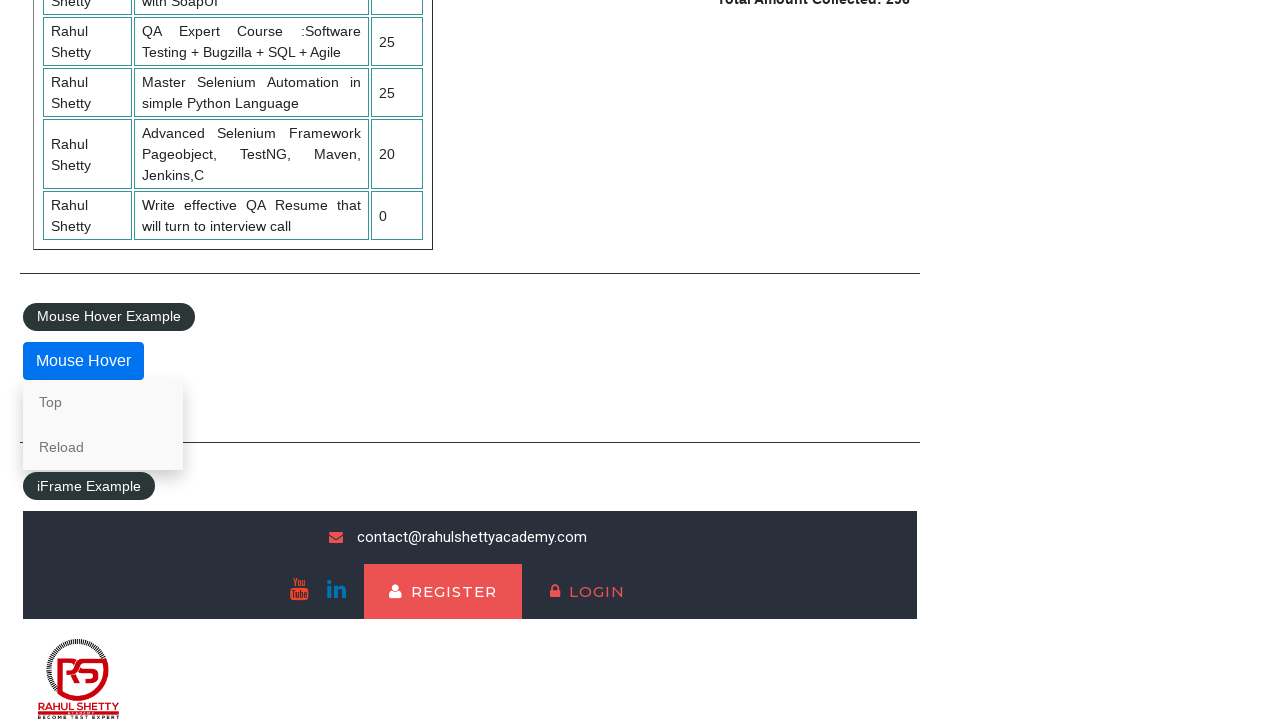

Right-clicked on 'Reload' link at (103, 447) on text=Reload
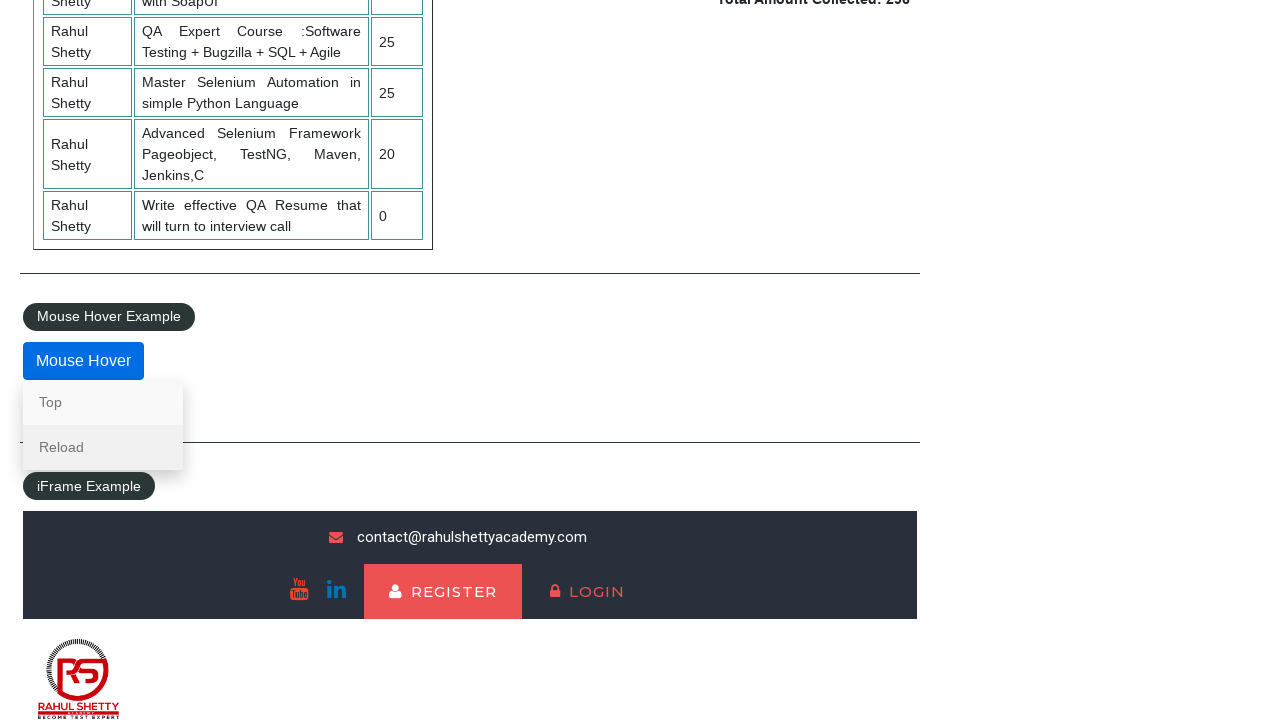

Left-clicked on 'Reload' link at (103, 447) on text=Reload
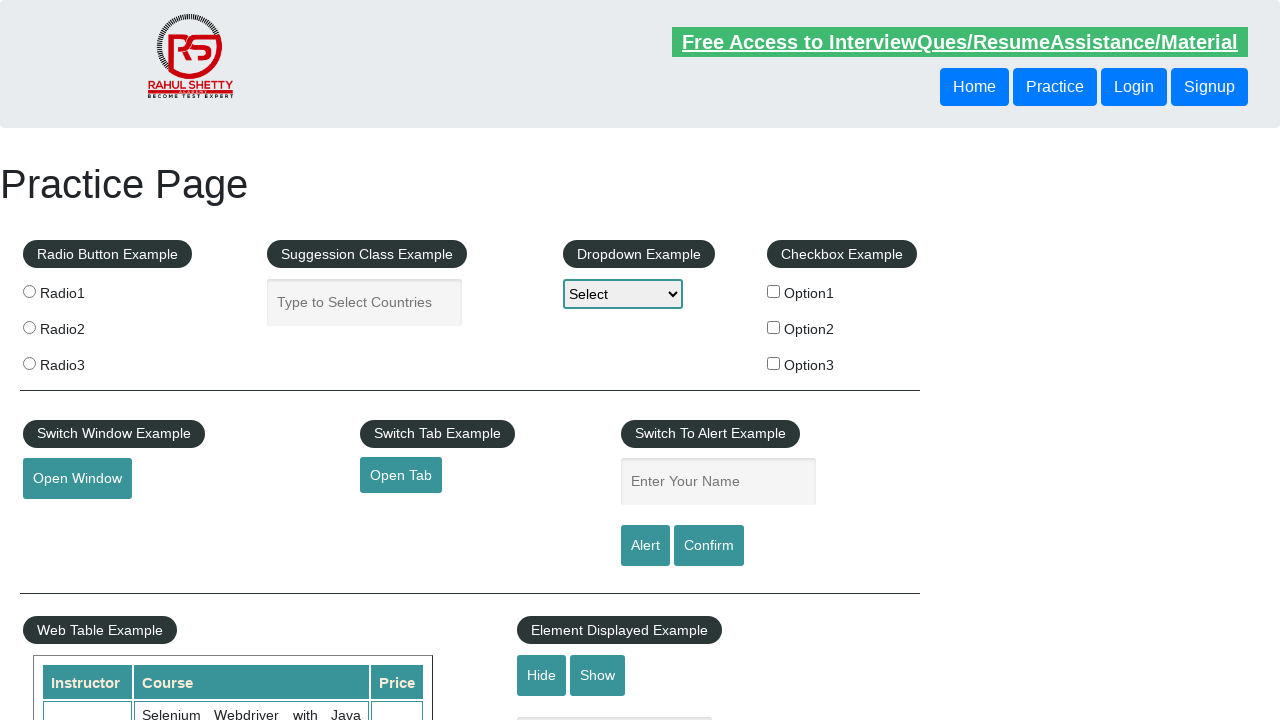

Verified that 'Reload' link is no longer visible
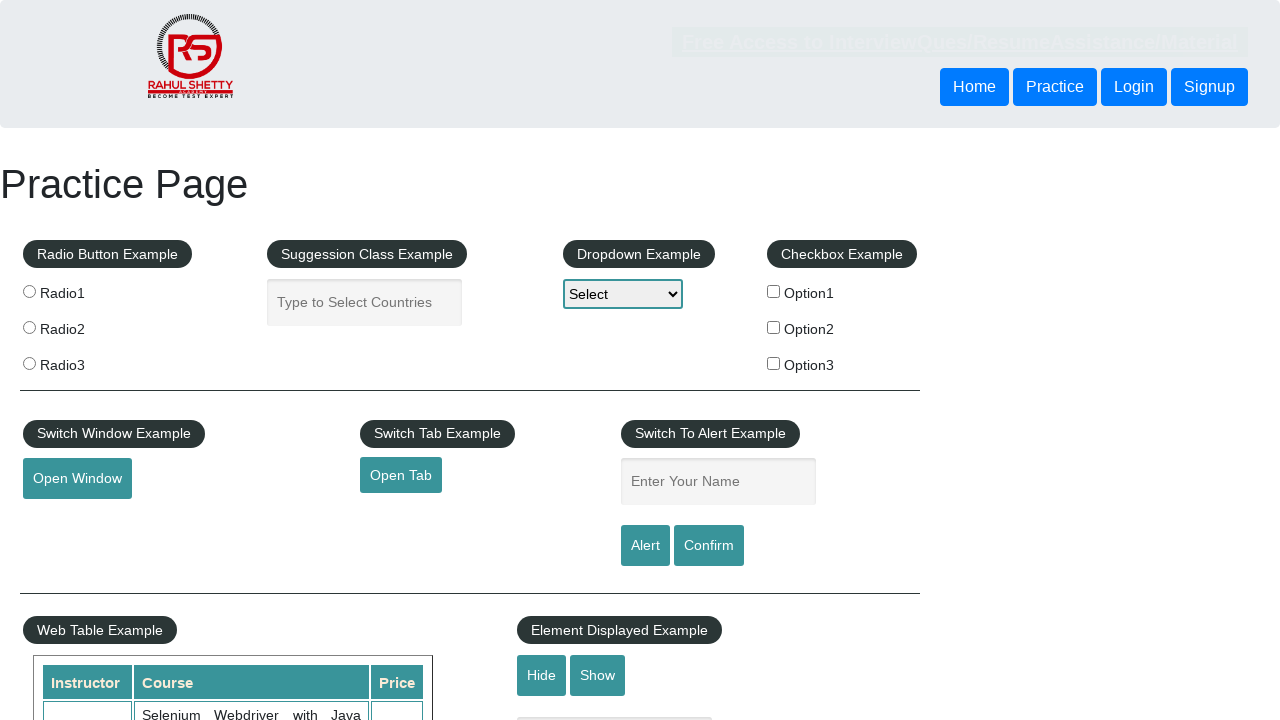

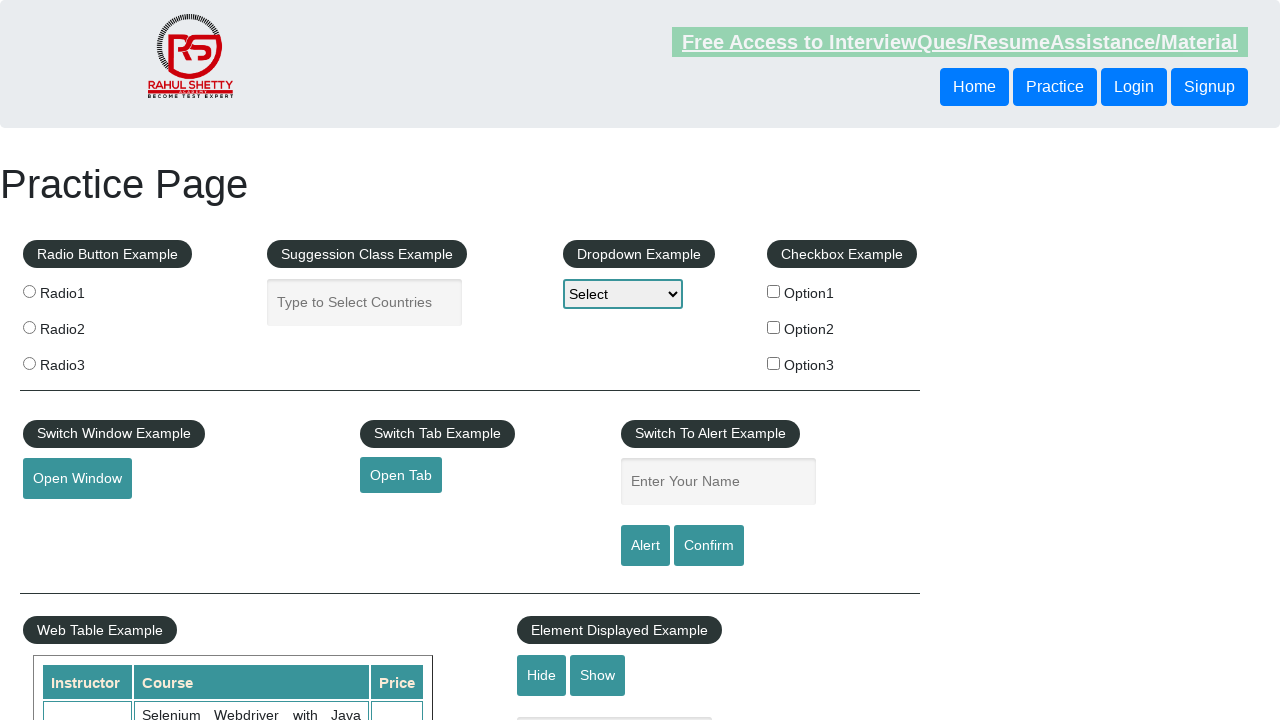